Tests that the input text field is cleared after adding a todo item to the list.

Starting URL: https://demo.playwright.dev/todomvc/#/

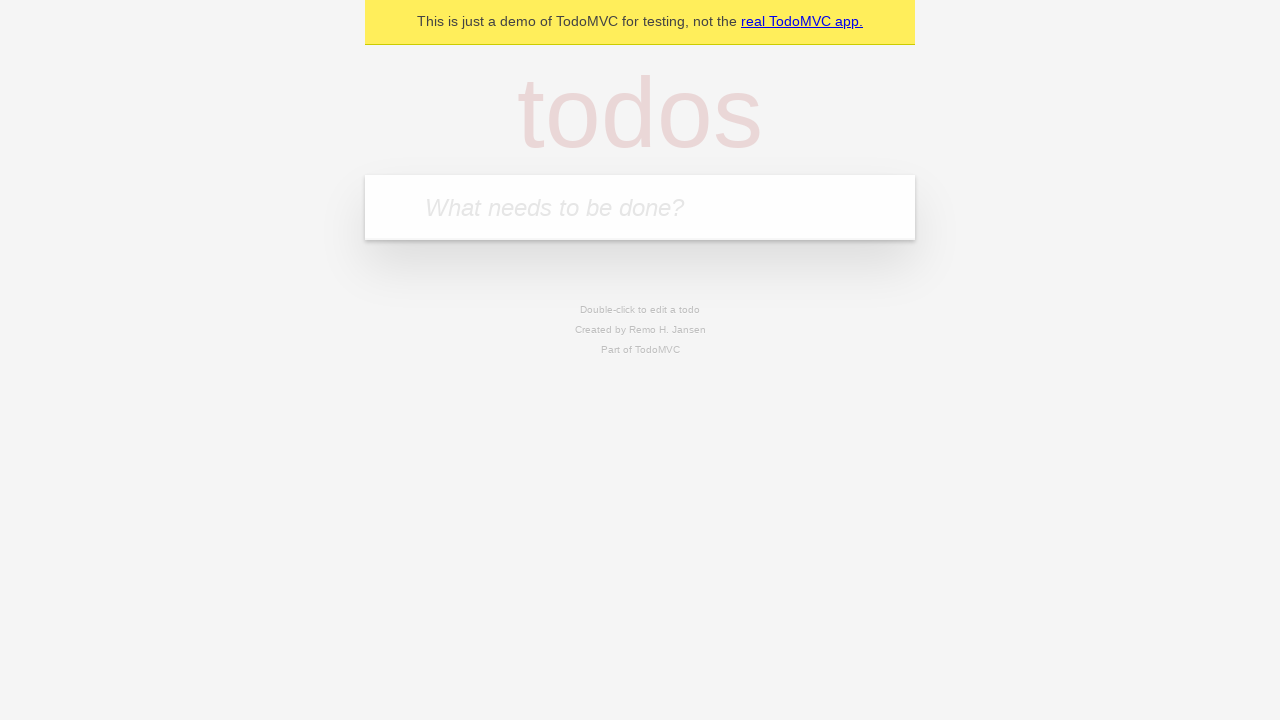

Waited for todos heading to load
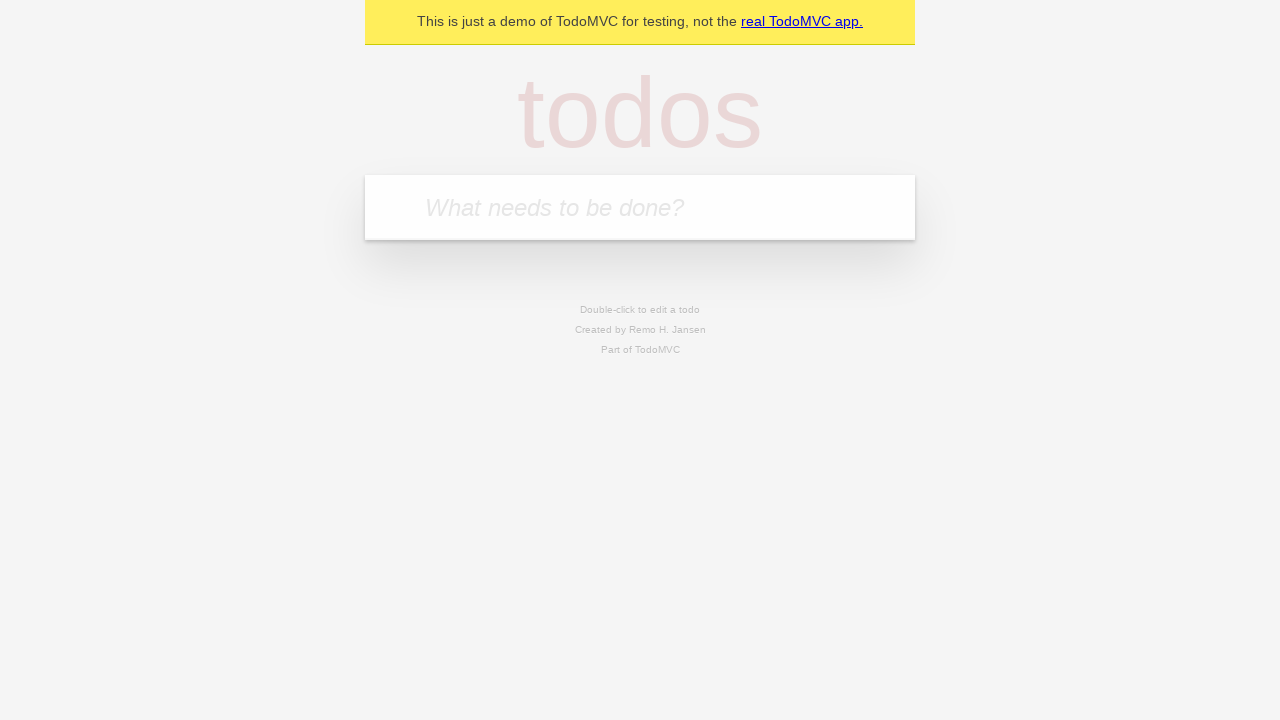

Located the todo input field
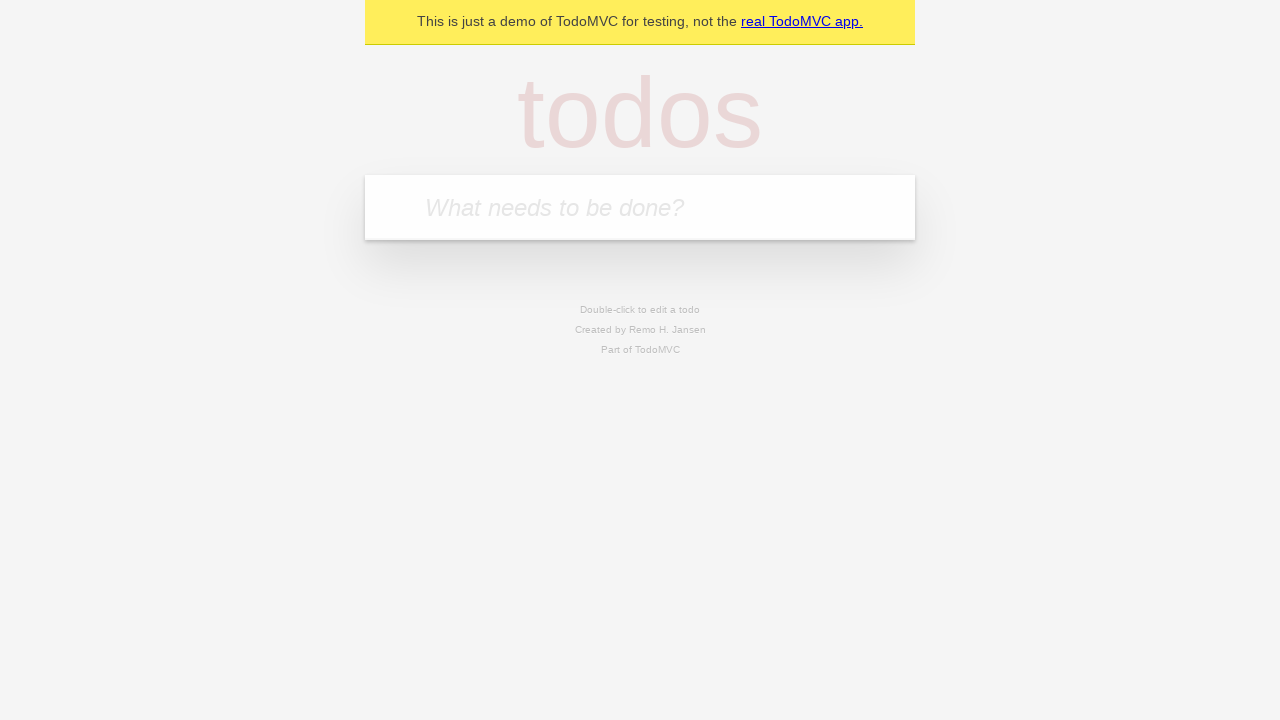

Filled todo input field with 'go to Costco and buy egg and milk' on internal:attr=[placeholder="What needs to be done?"i]
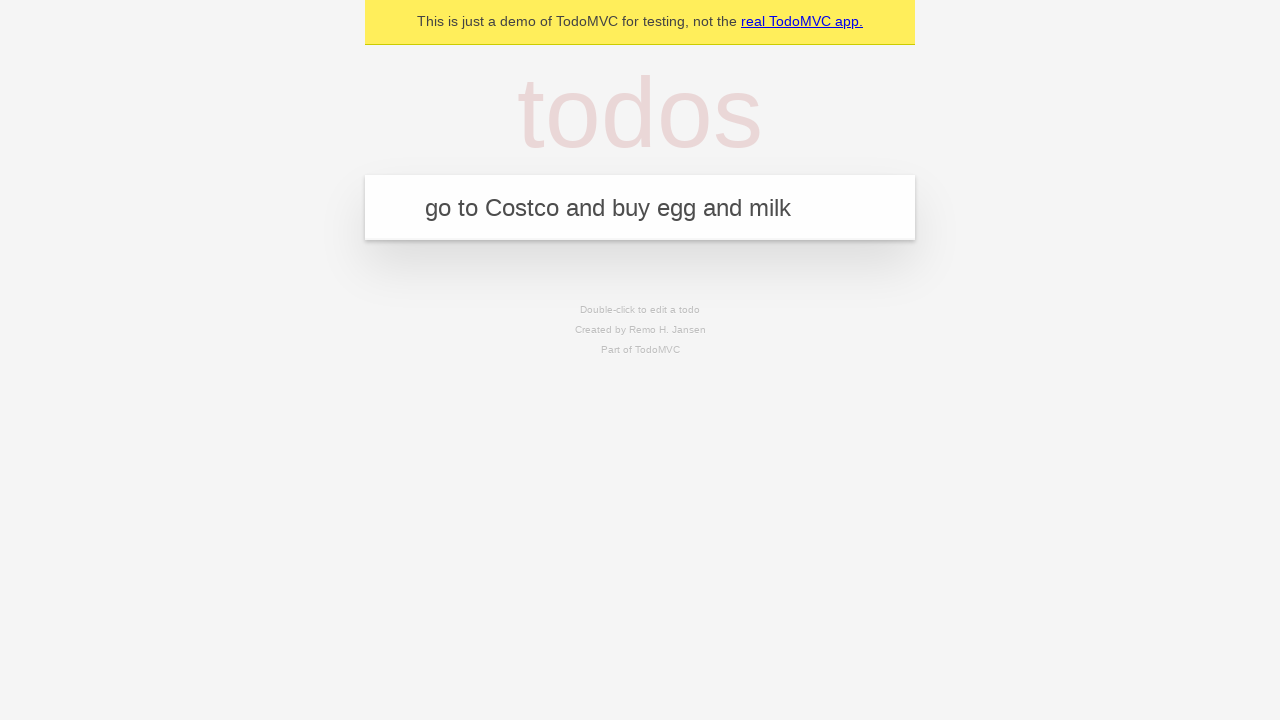

Pressed Enter to add the todo item on internal:attr=[placeholder="What needs to be done?"i]
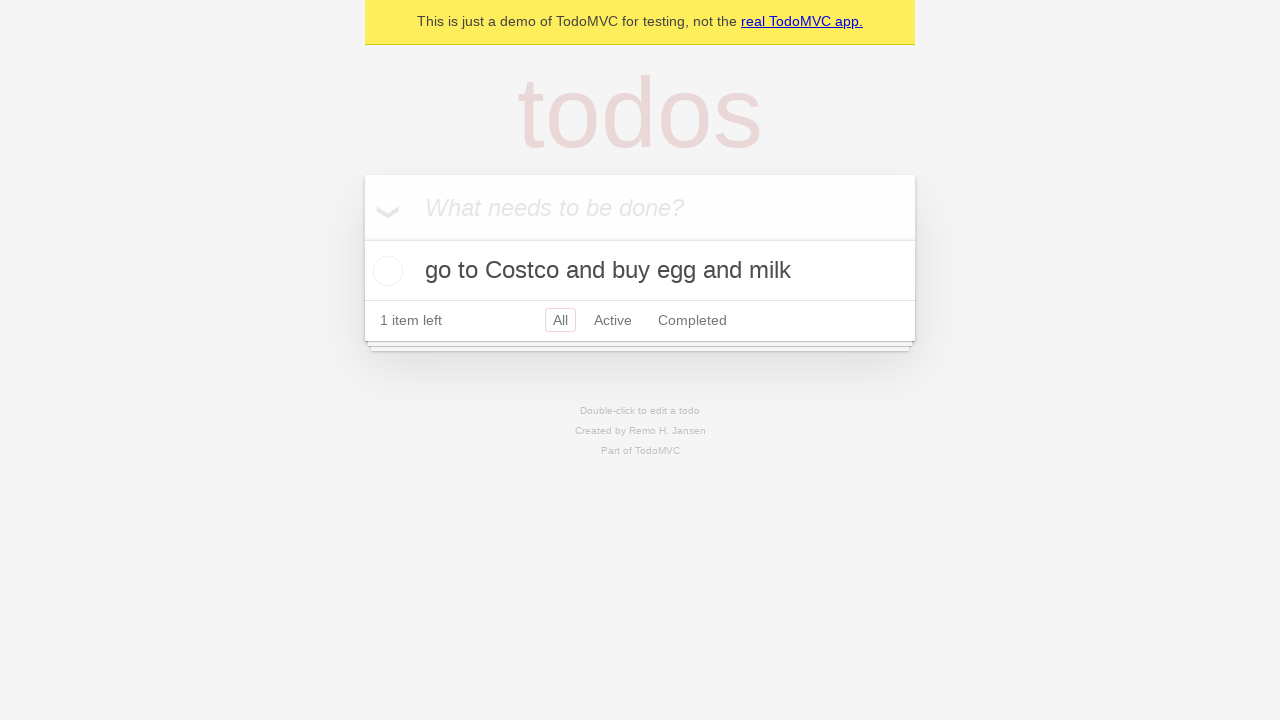

Waited for todo item to appear in the list
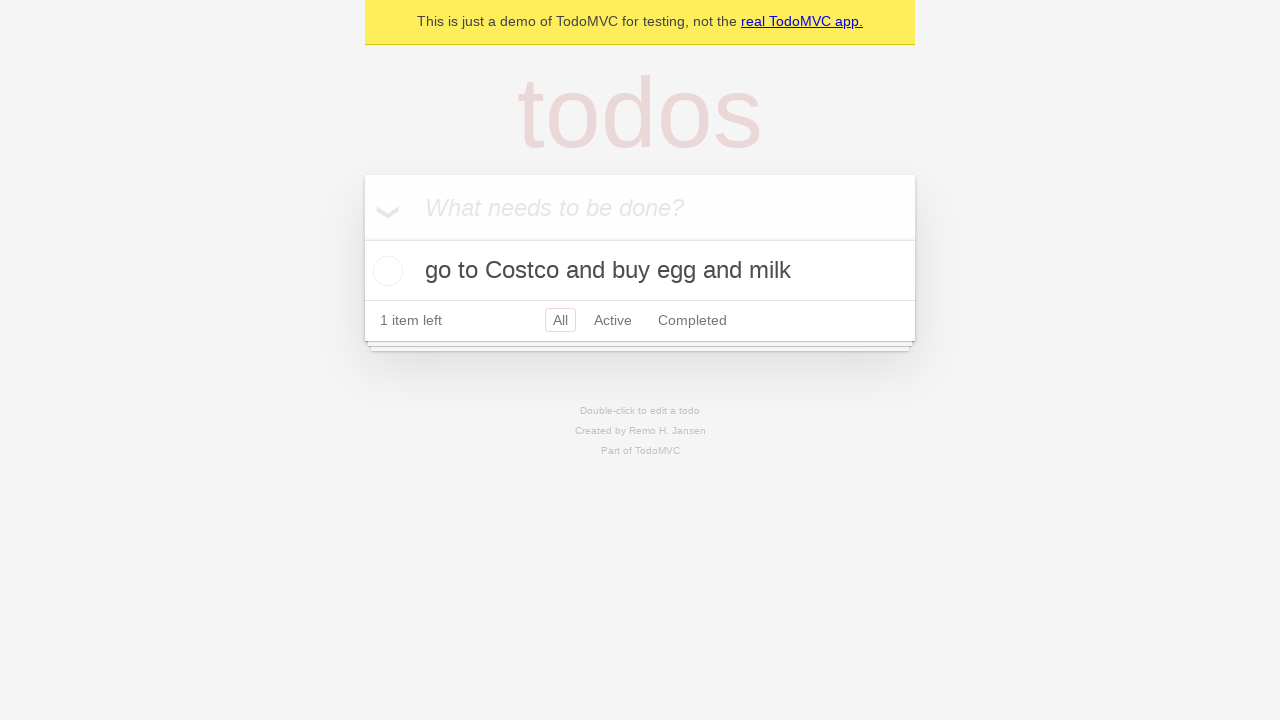

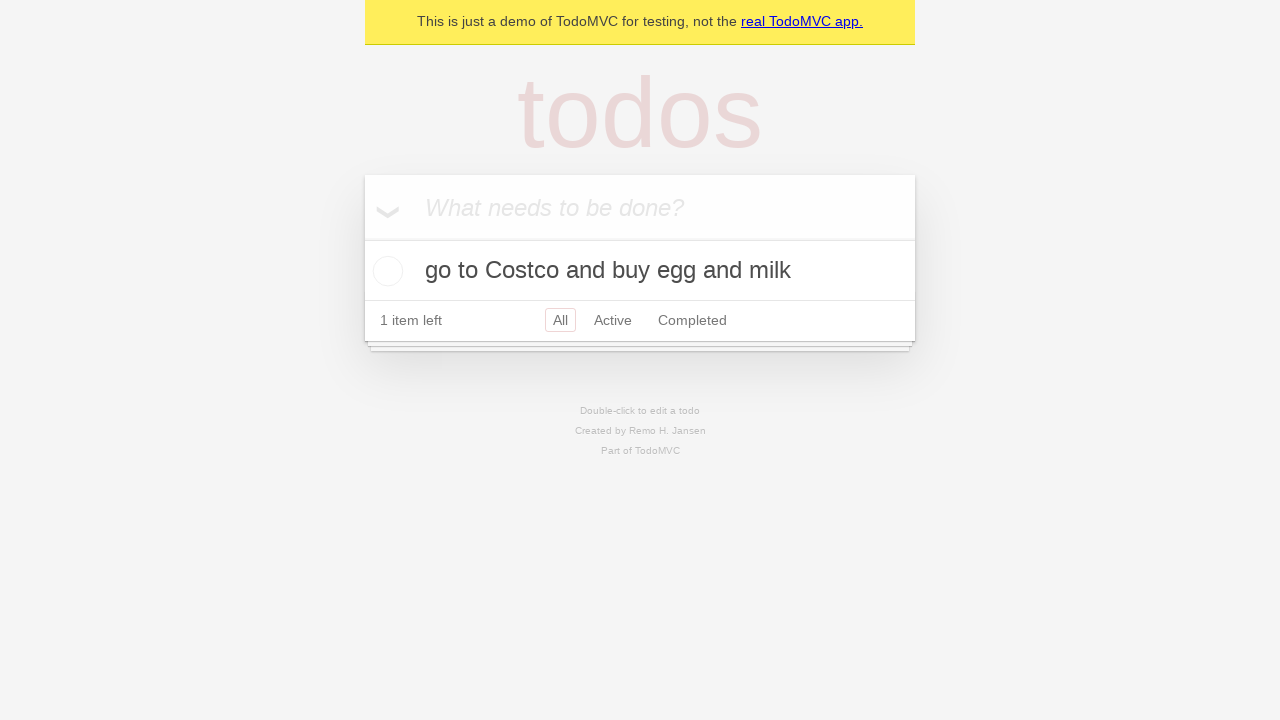